Tests tooltip display when hovering over a text field and verifies the correct tooltip message appears

Starting URL: https://demoqa.com/tool-tips

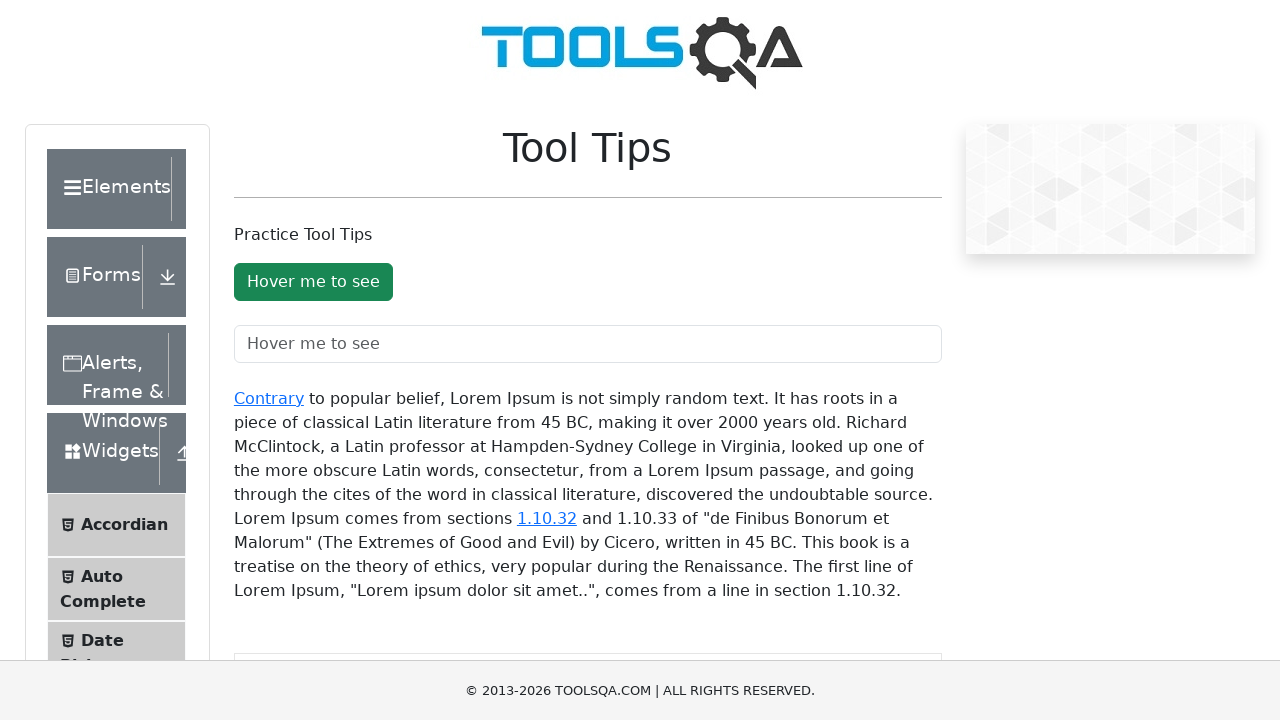

Hovered over text field to trigger tooltip at (588, 344) on #toolTipTextField
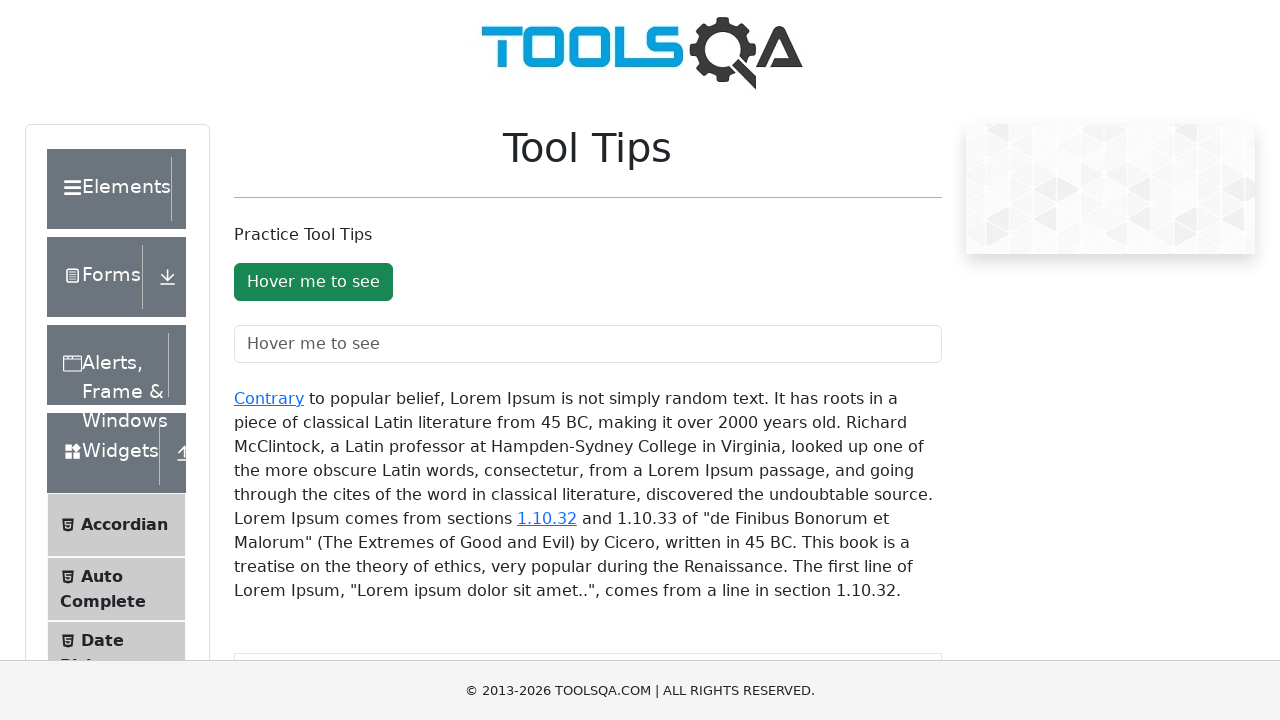

Located tooltip element
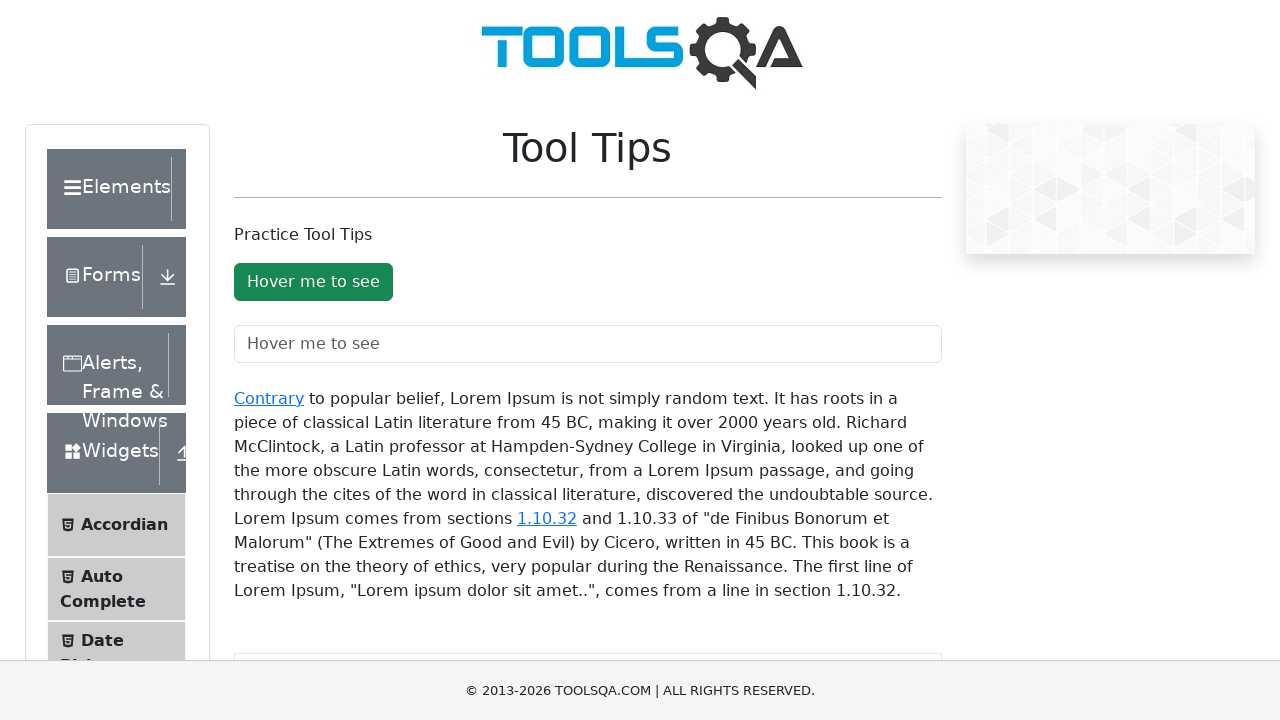

Tooltip became visible after hovering
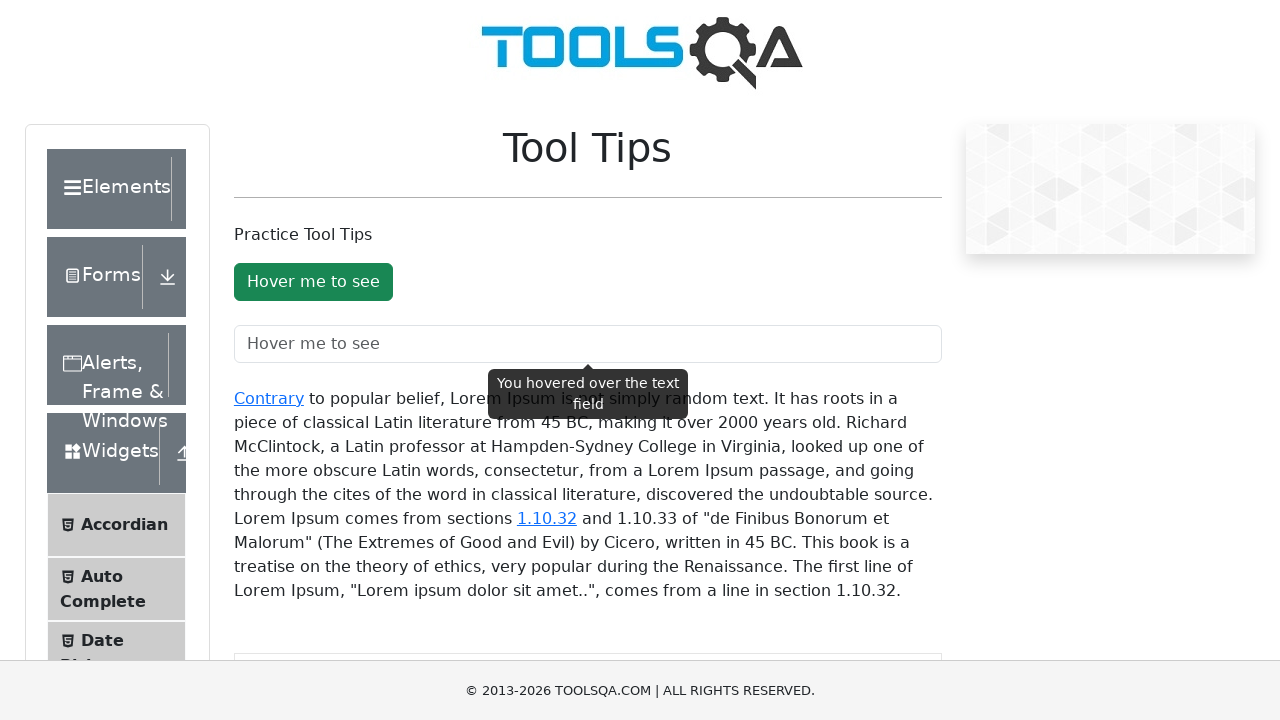

Verified tooltip displays correct message: 'You hovered over the text field'
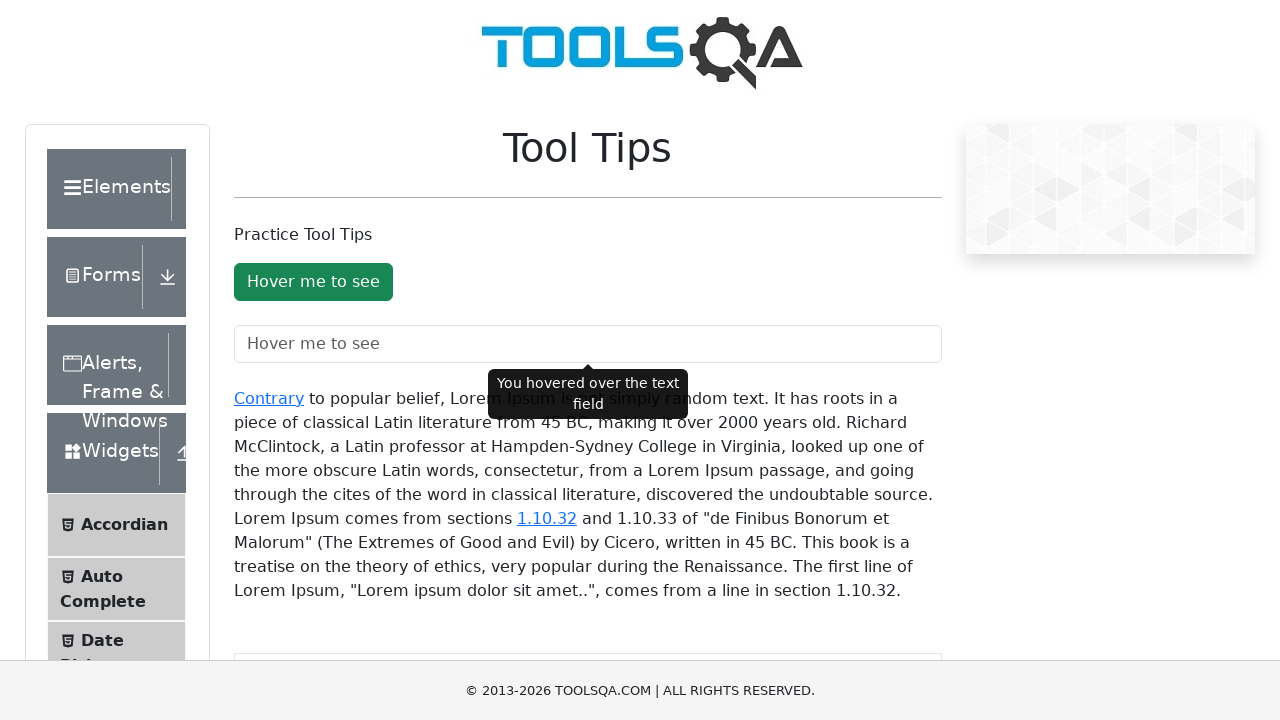

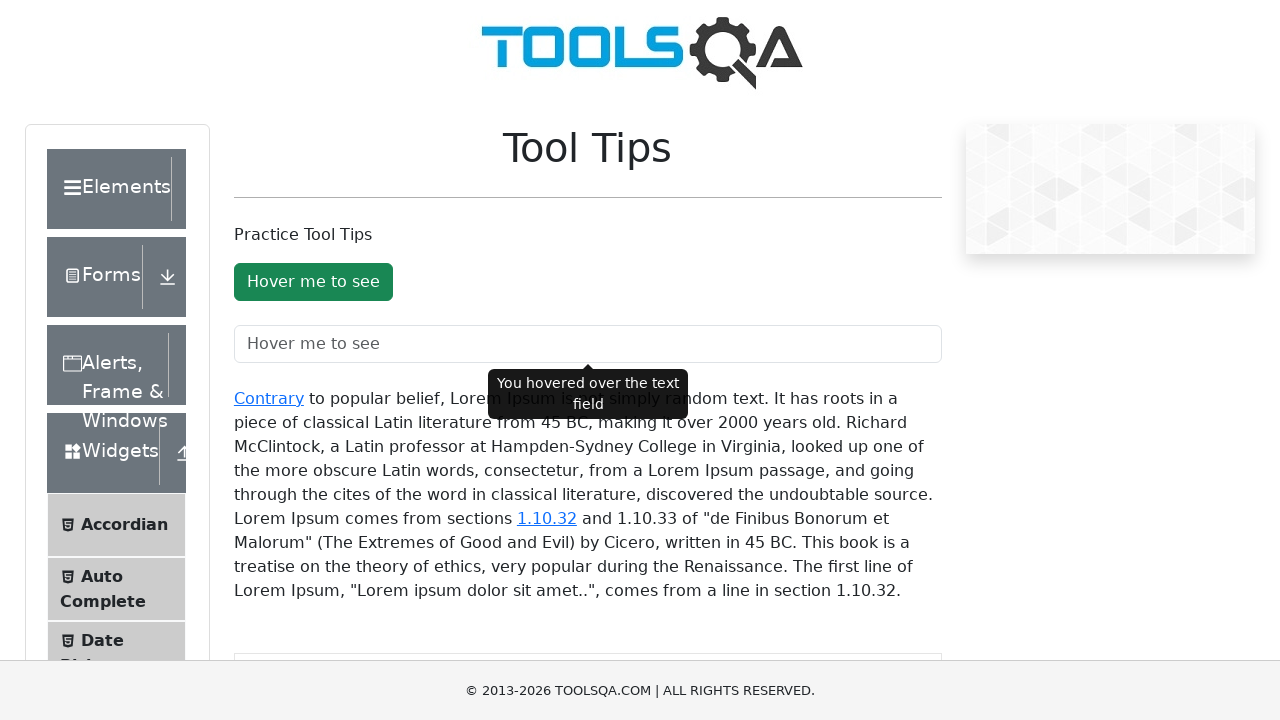